Tests navigation to Alerts, Frame & Windows section and verifies all expected menu items are displayed

Starting URL: https://demoqa.com/

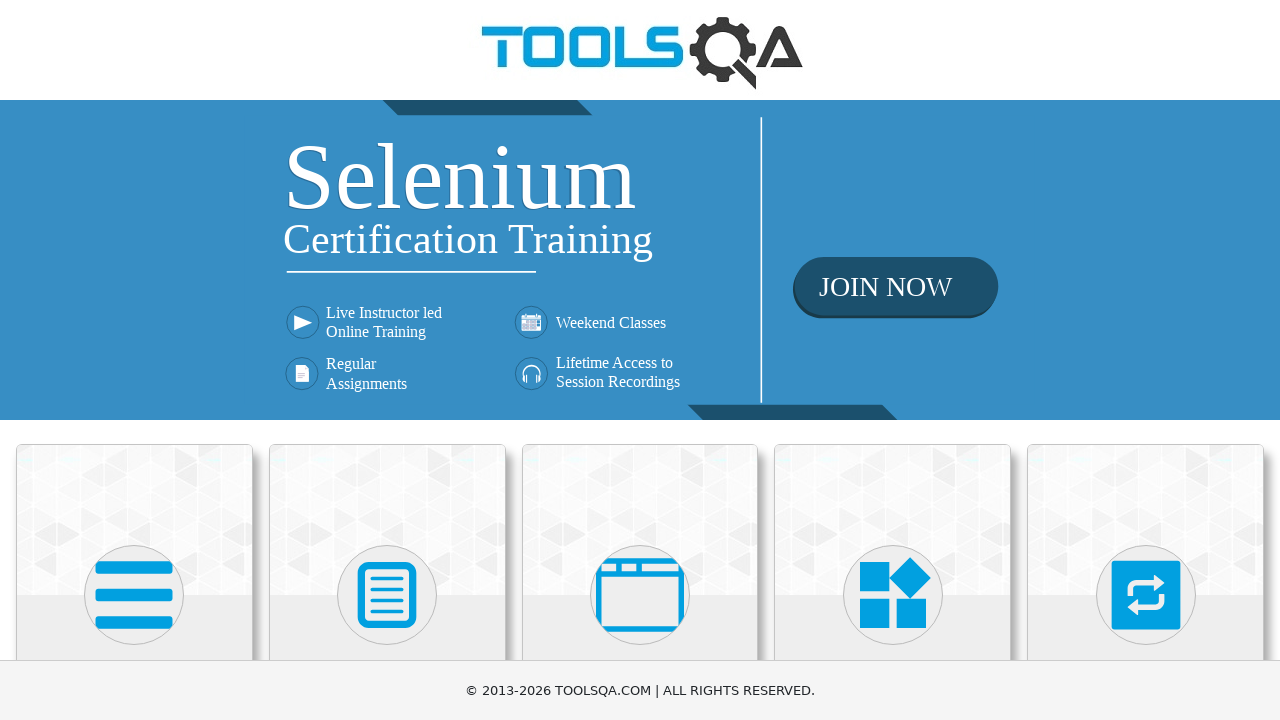

Clicked on Alerts, Frame & Windows card (third card) at (640, 520) on (//div[@class='card mt-4 top-card'])[3]
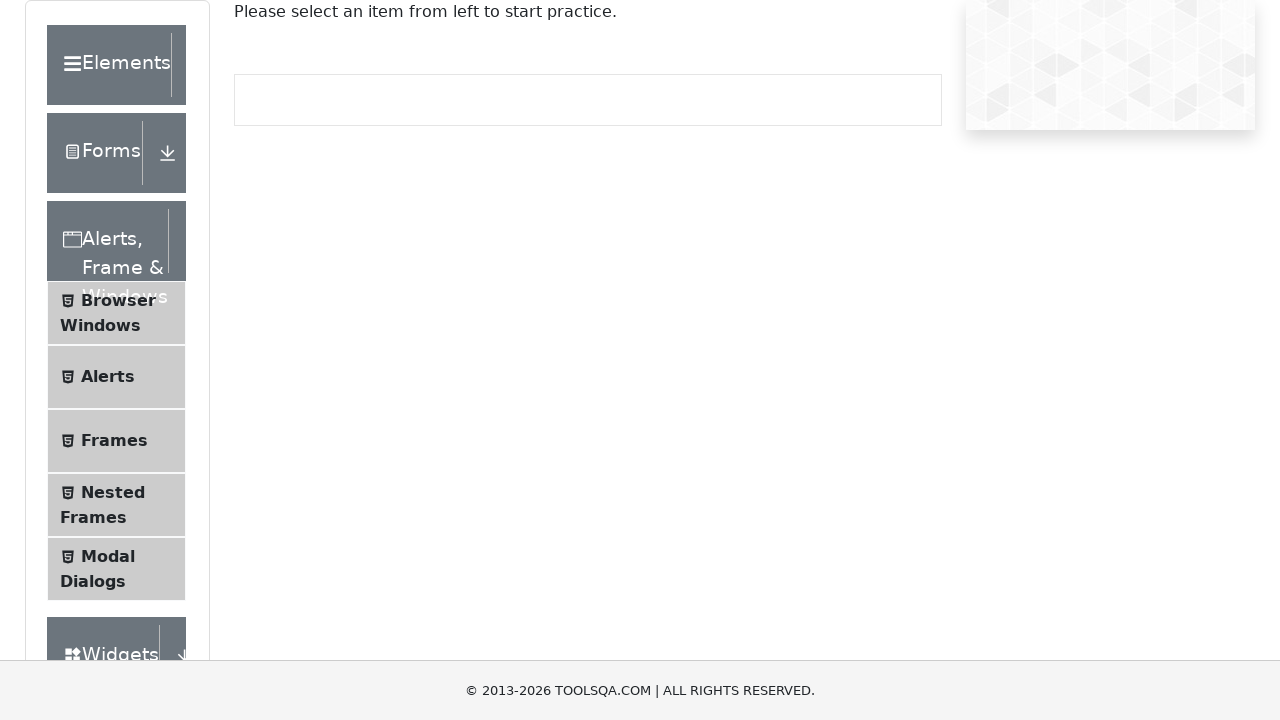

Menu items loaded in Alerts, Frame & Windows section
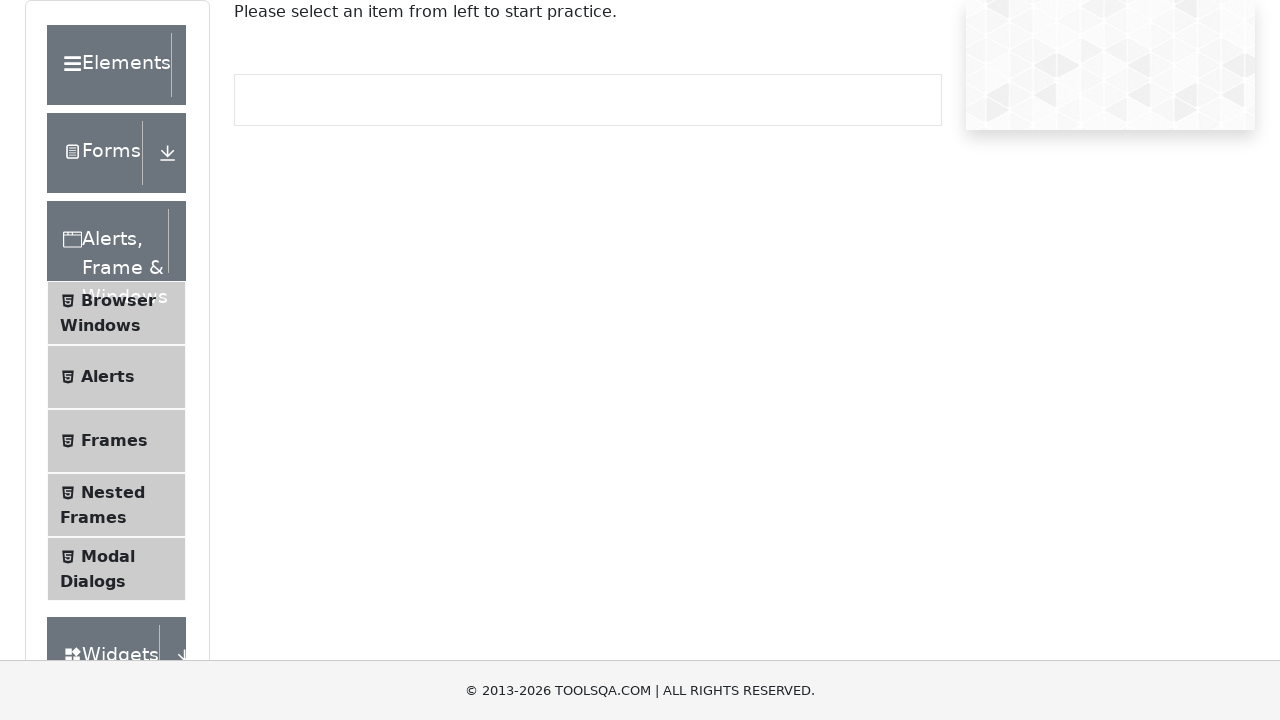

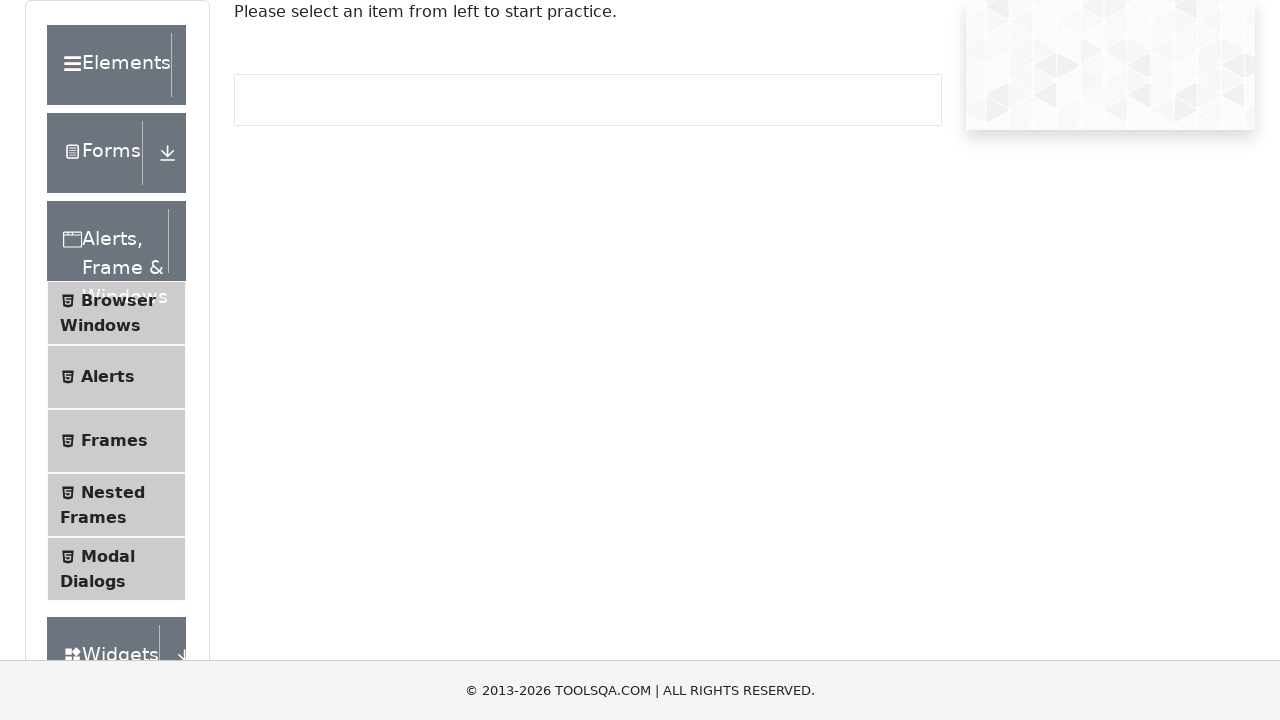